Tests an Angular app by navigating through product selection flow, clicking buttons and links to add items to cart

Starting URL: https://rahulshettyacademy.com/angularAppdemo/

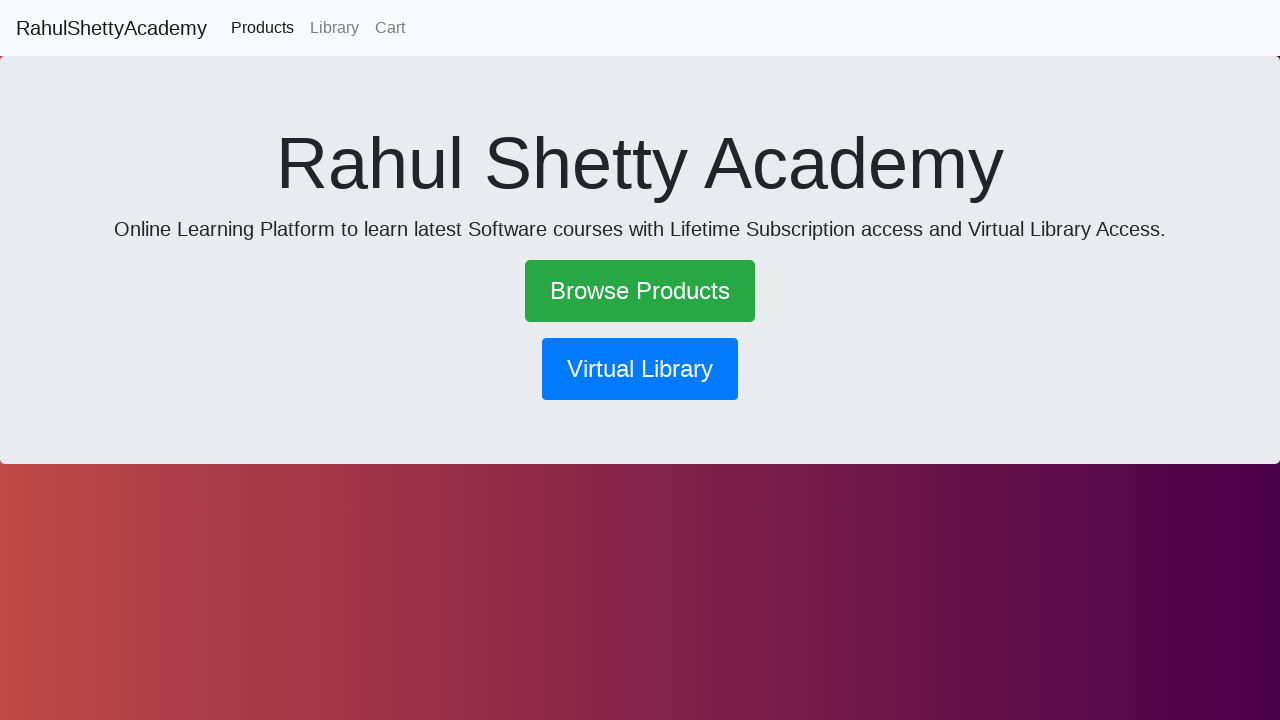

Clicked main button to start product selection at (640, 291) on .btn.btn-lg
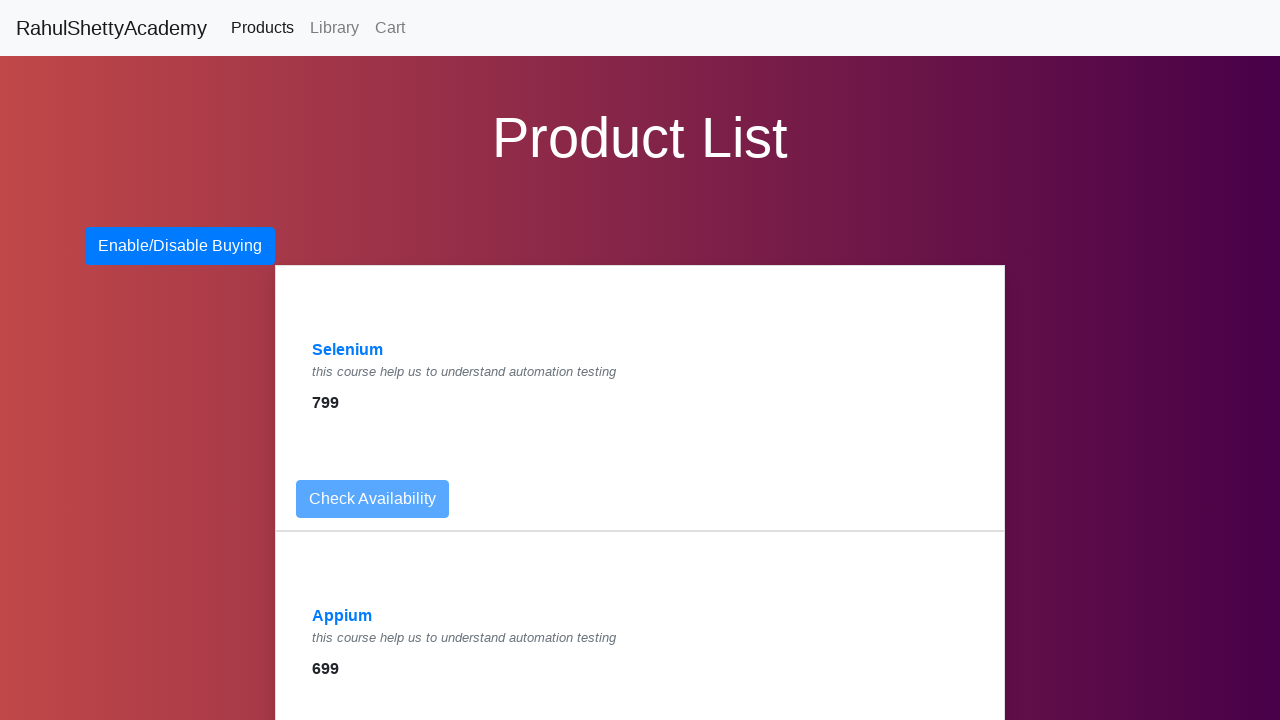

Clicked on Selenium product link at (348, 350) on text=Selenium
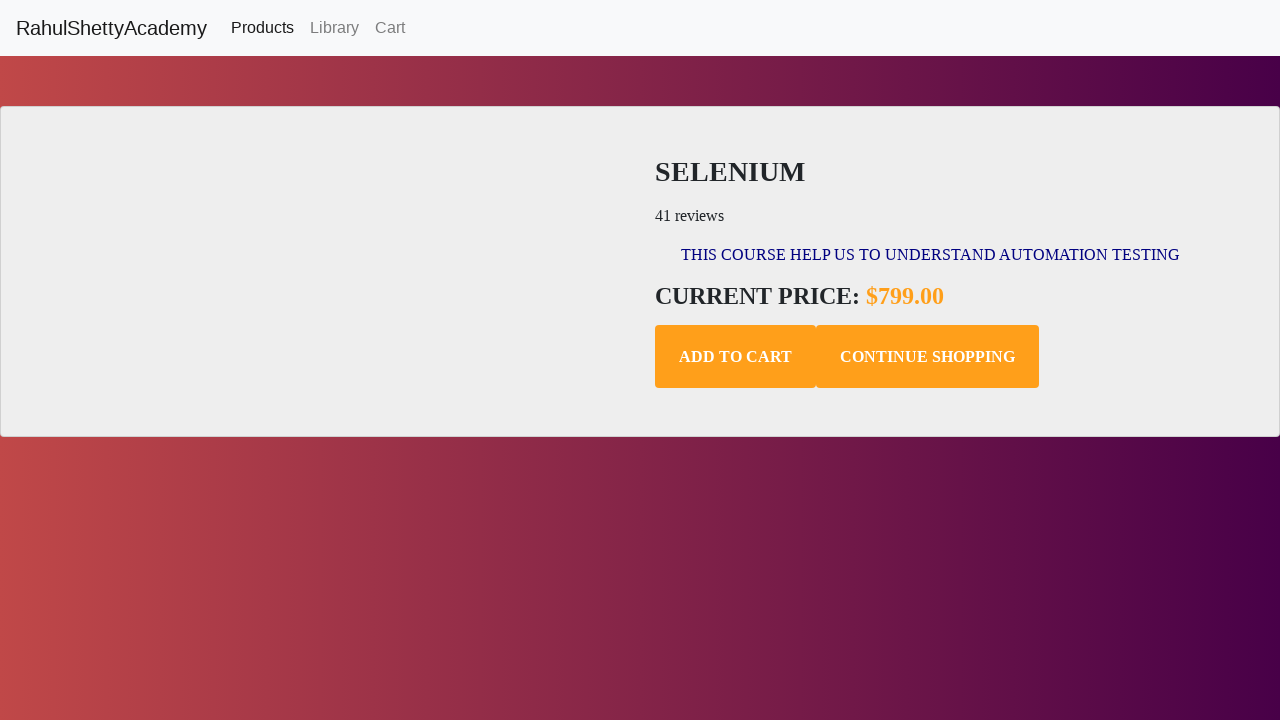

Clicked add to cart button for Selenium product at (736, 357) on .add-to-cart
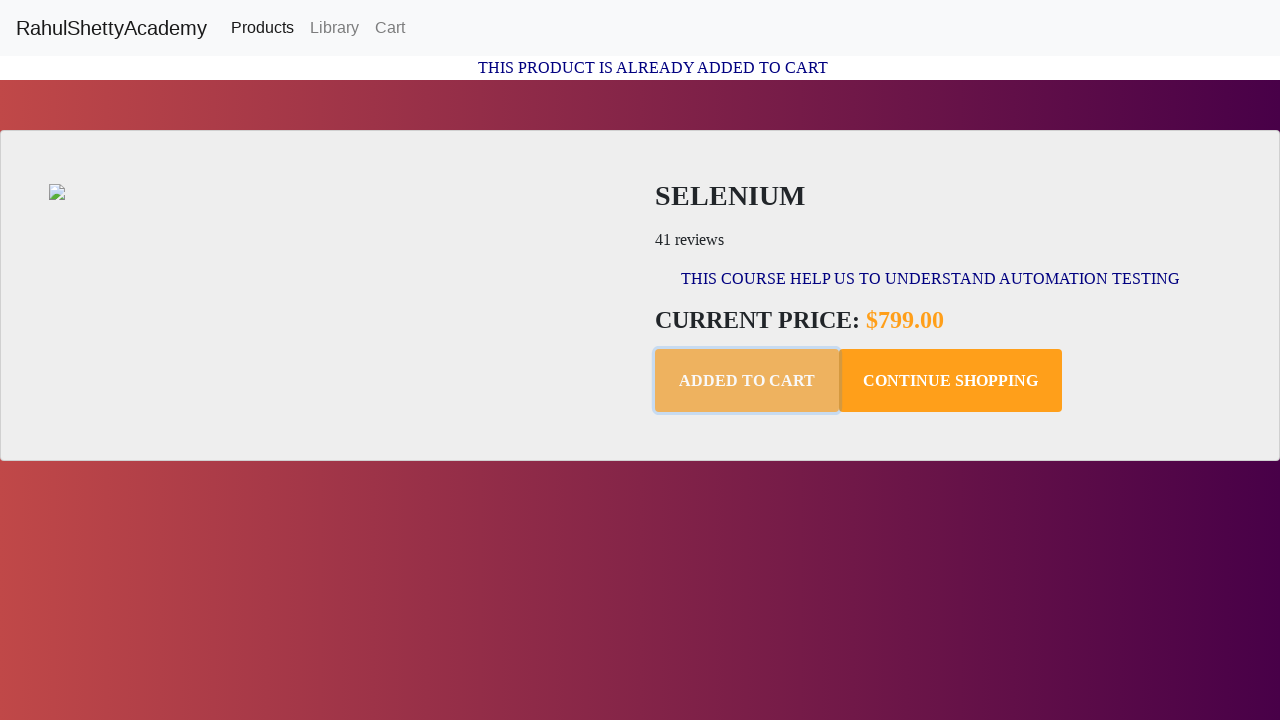

Cart confirmation text appeared
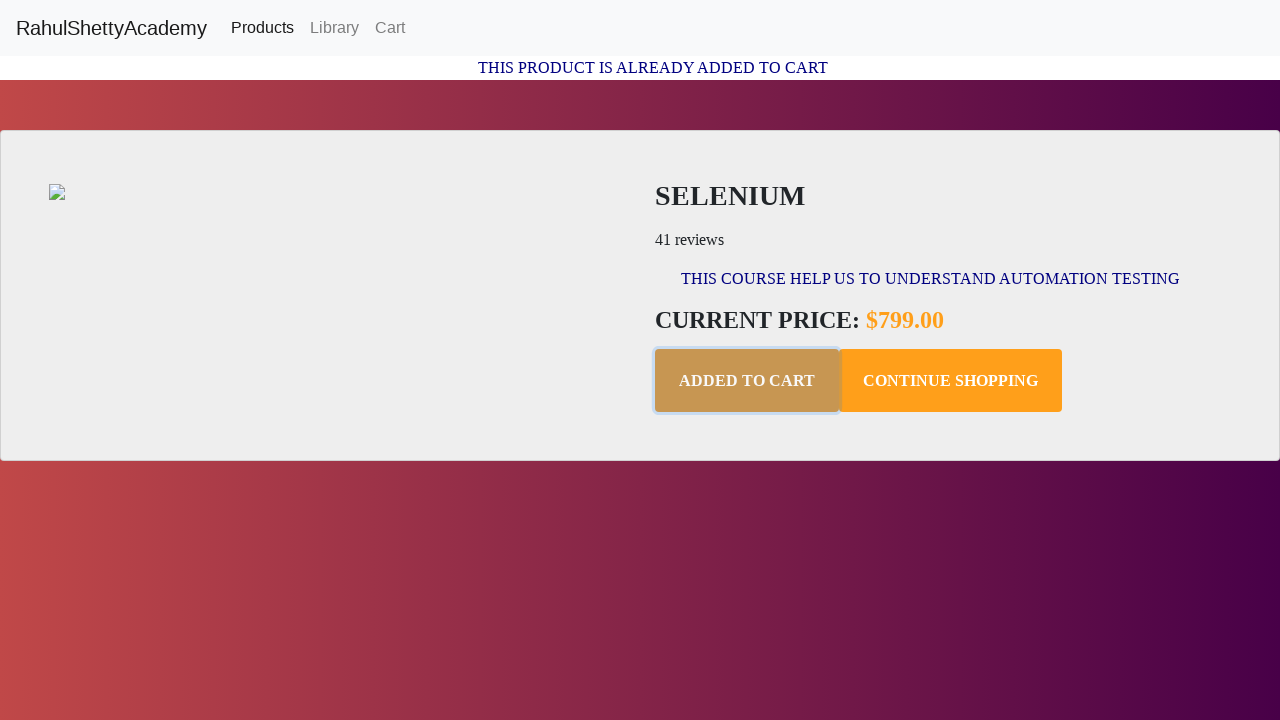

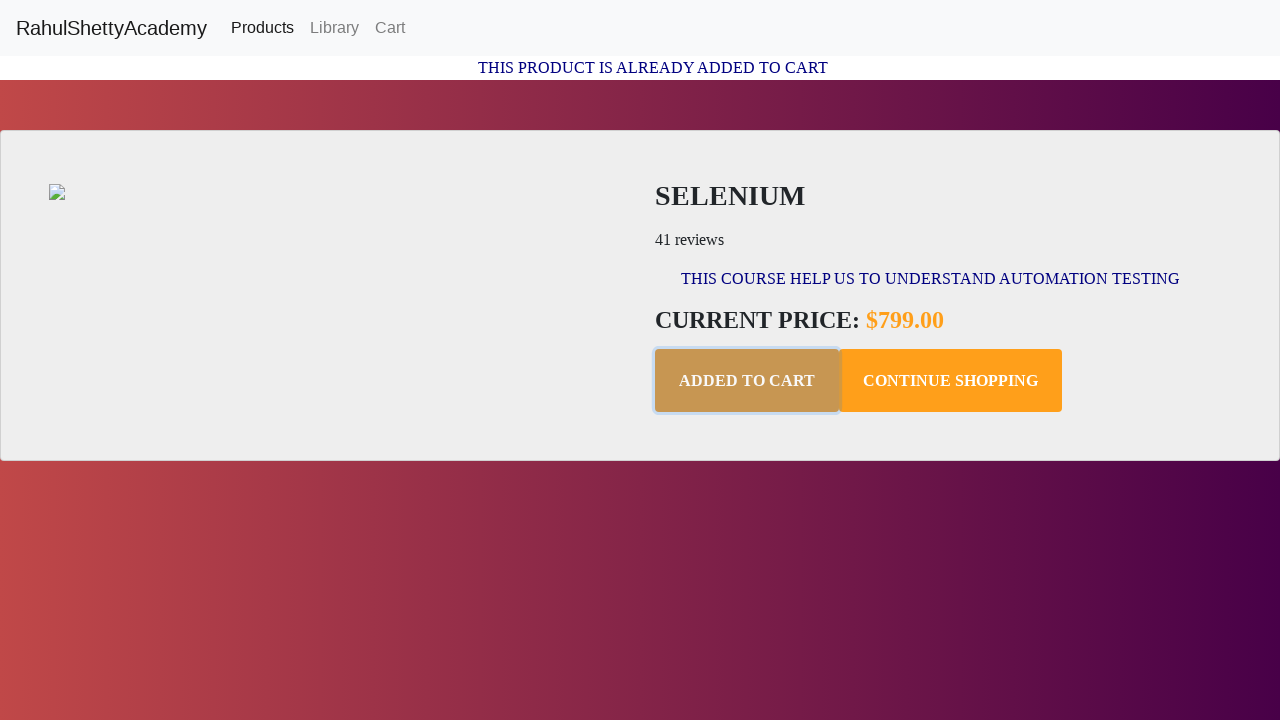